Tests dropdown selection functionality by navigating to the dropdown page and selecting different options from a dropdown menu using both value-based selection methods.

Starting URL: https://the-internet.herokuapp.com/

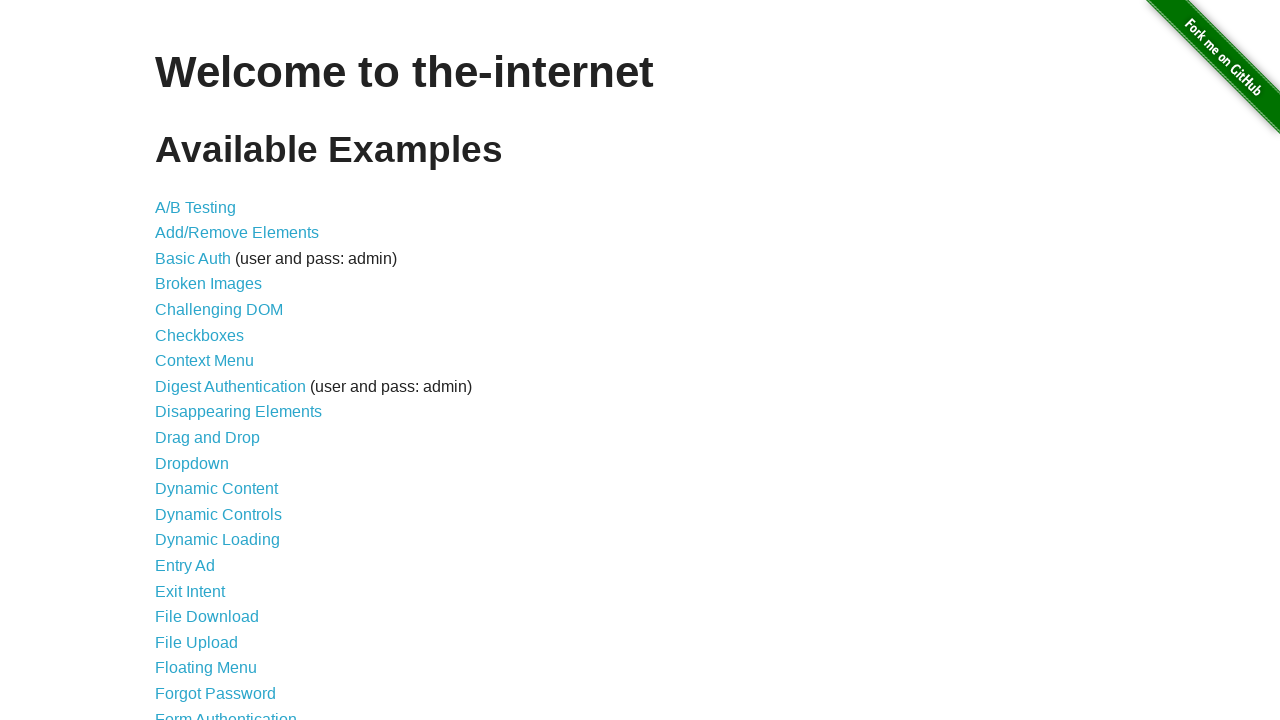

Clicked on the Dropdown link to navigate to dropdown page at (192, 463) on xpath=//a[normalize-space()='Dropdown']
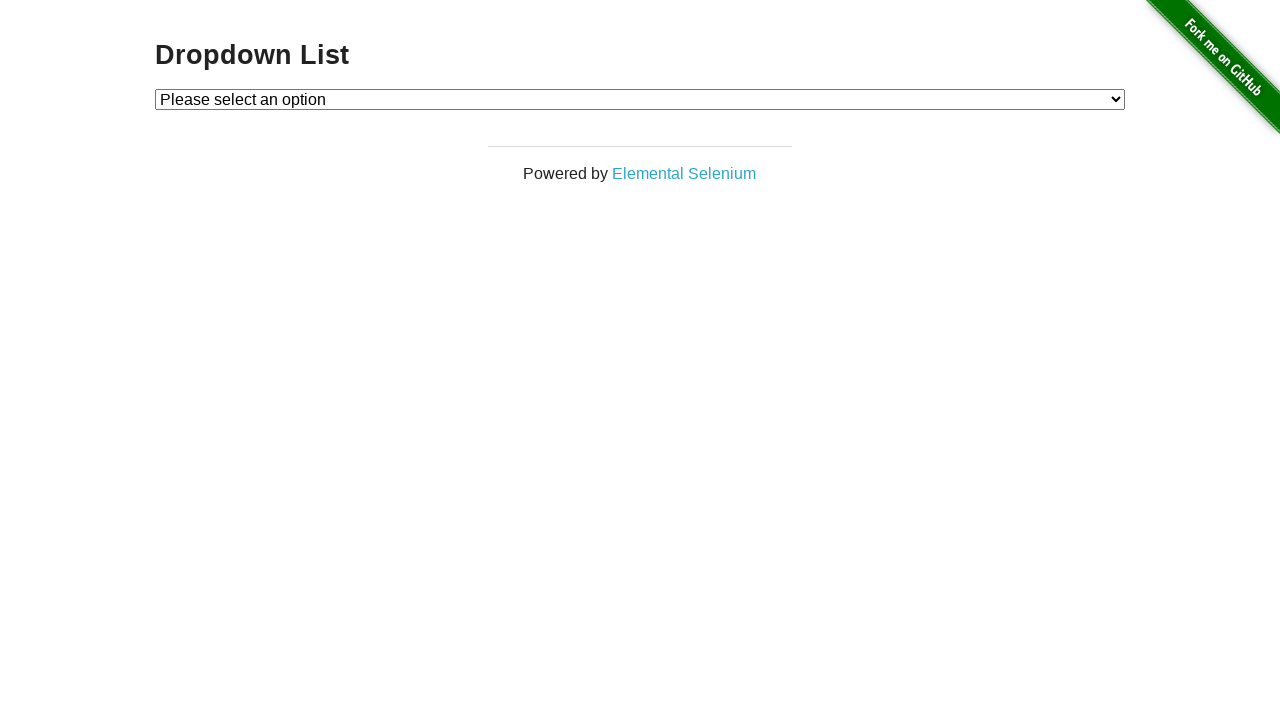

Clicked on the dropdown to open it at (640, 99) on #dropdown
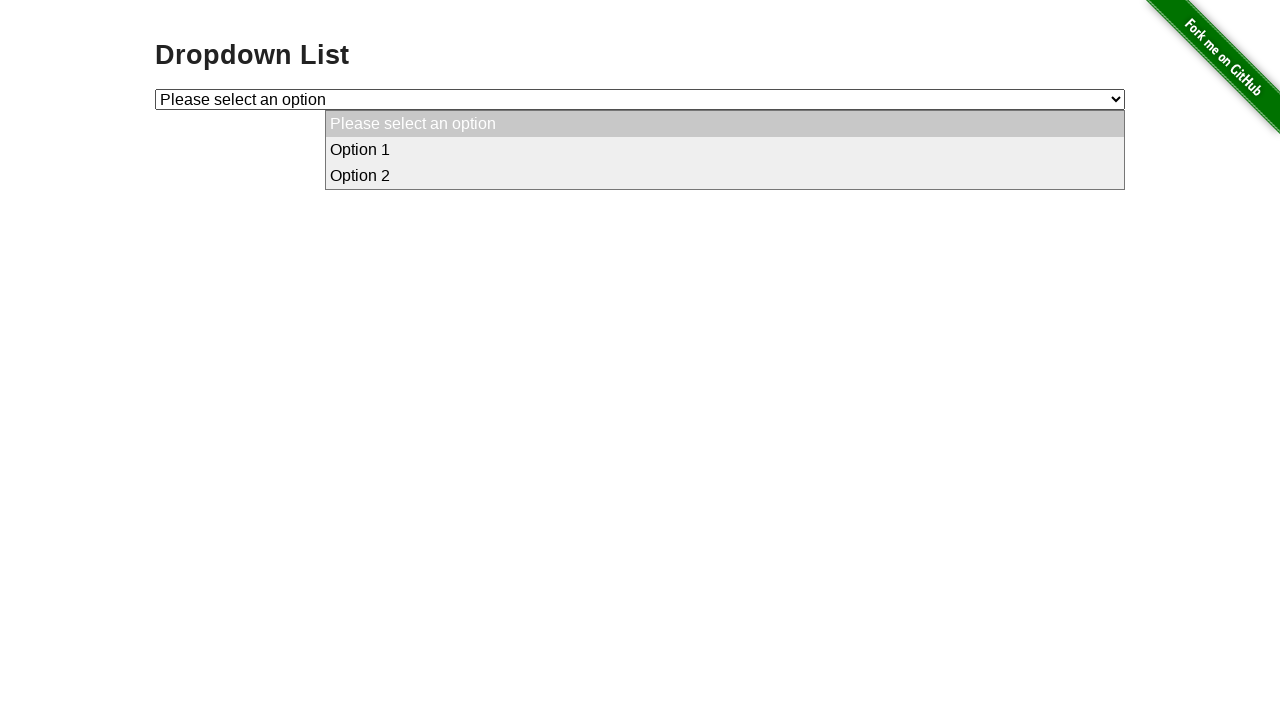

Selected option 1 from dropdown by value on #dropdown
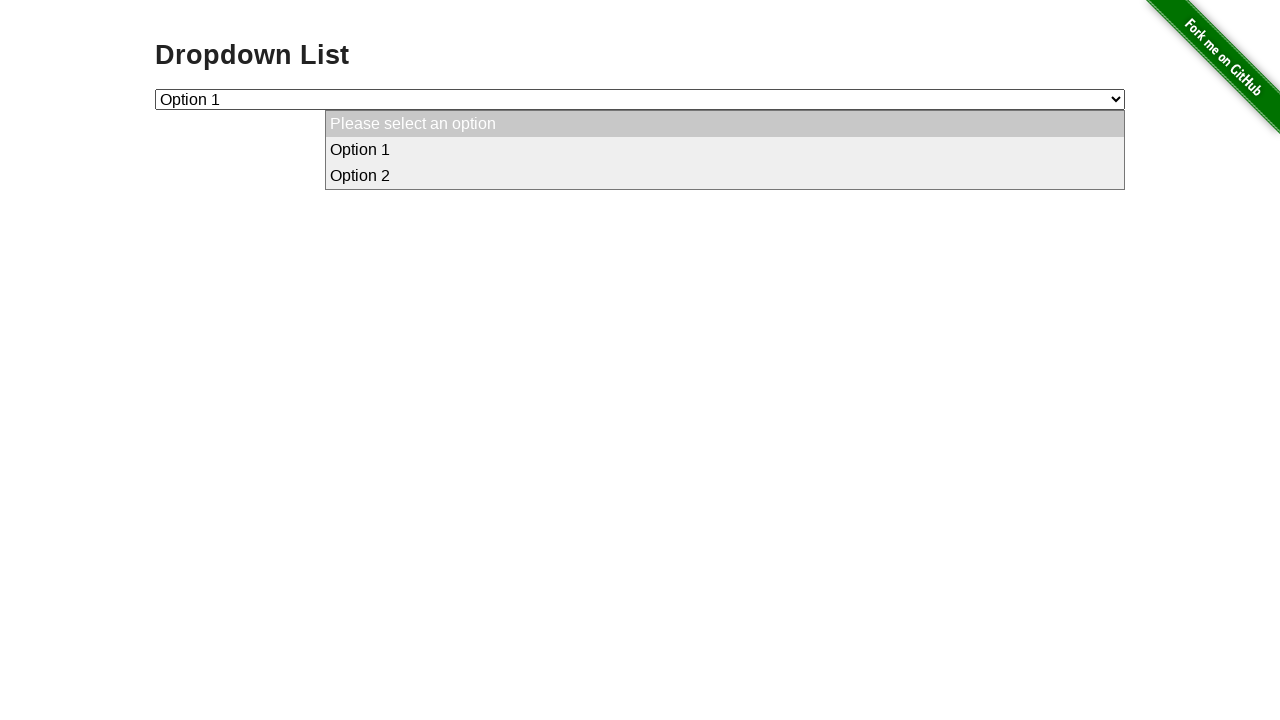

Clicked on dropdown at (640, 99) on #dropdown
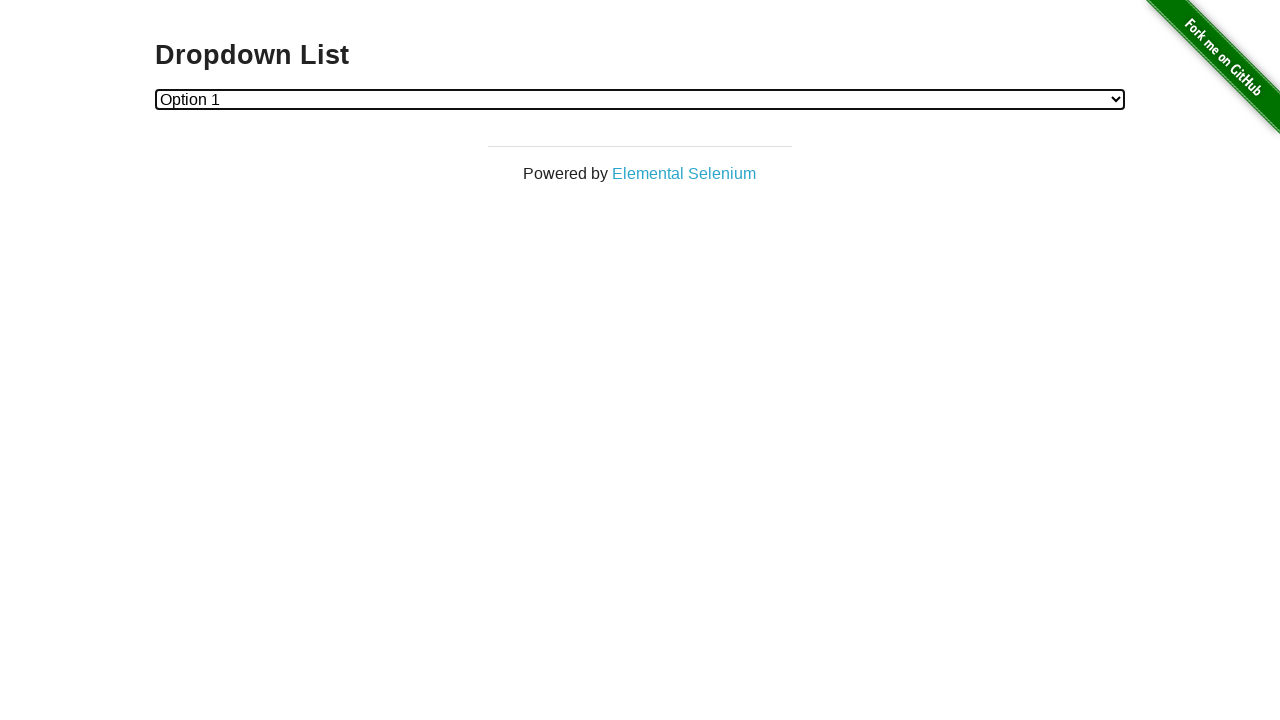

Clicked on dropdown again at (640, 99) on #dropdown
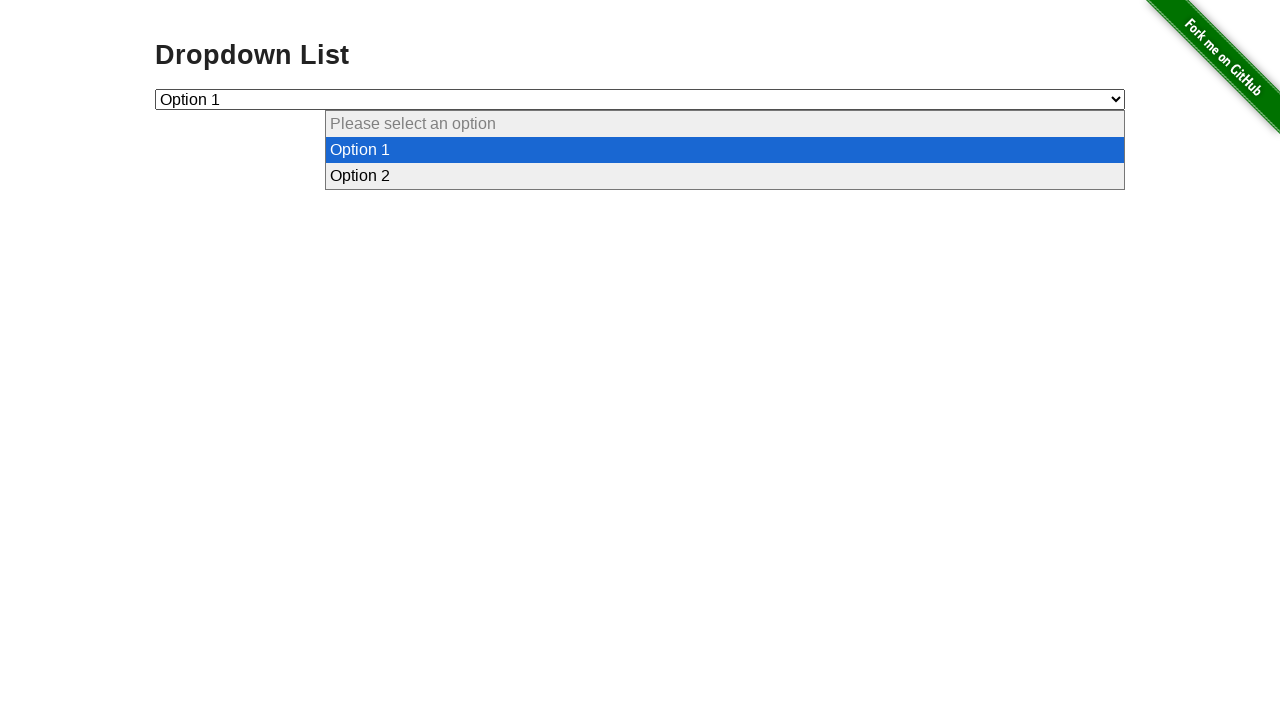

Selected option 2 from dropdown by value on #dropdown
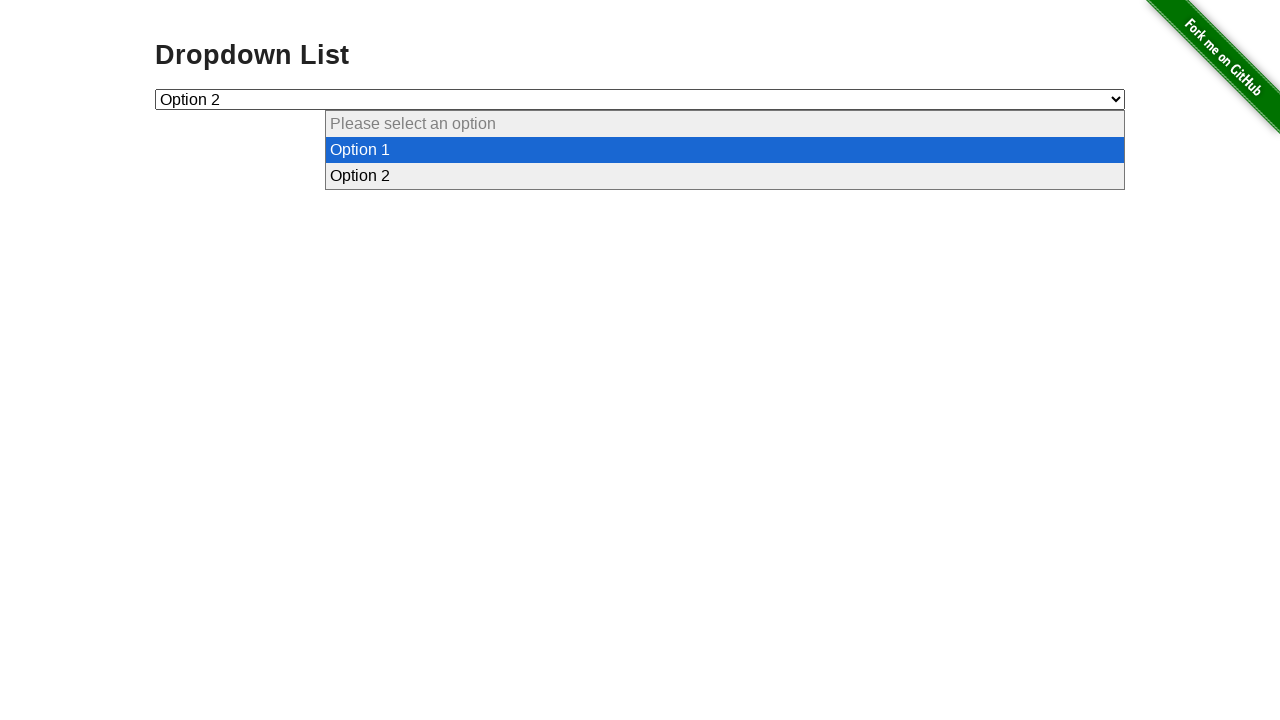

Clicked on dropdown again at (640, 99) on #dropdown
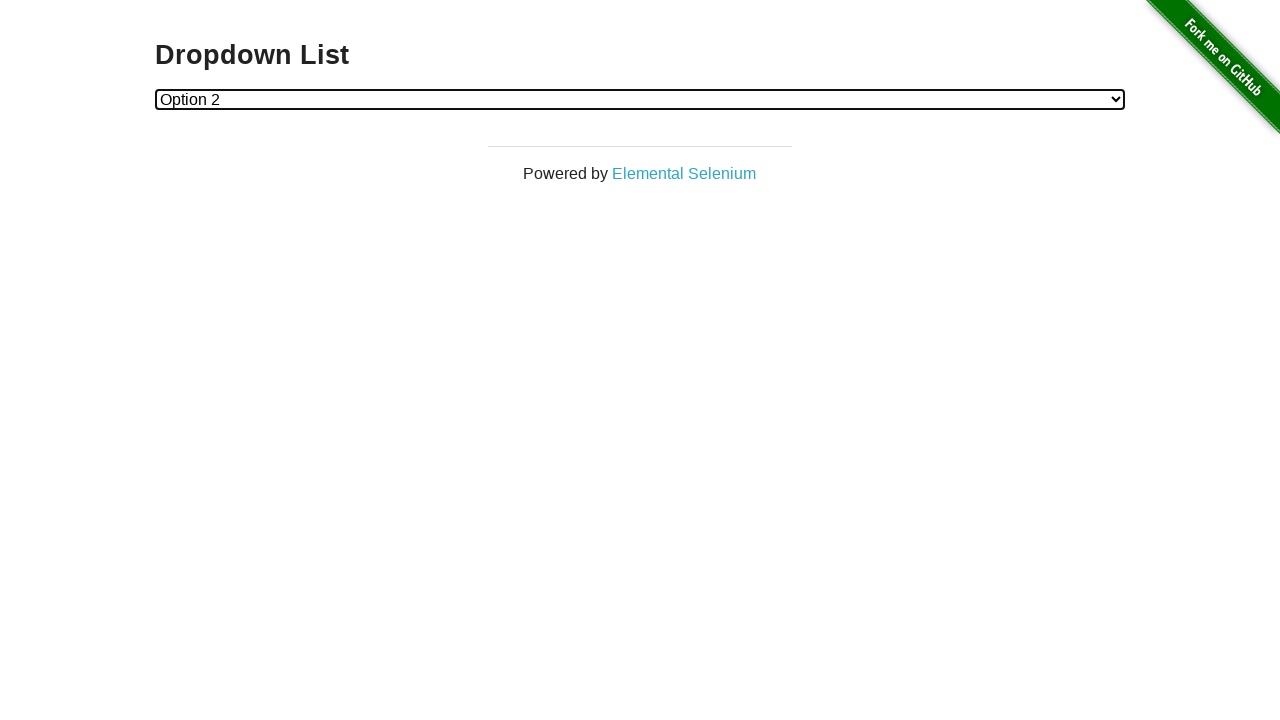

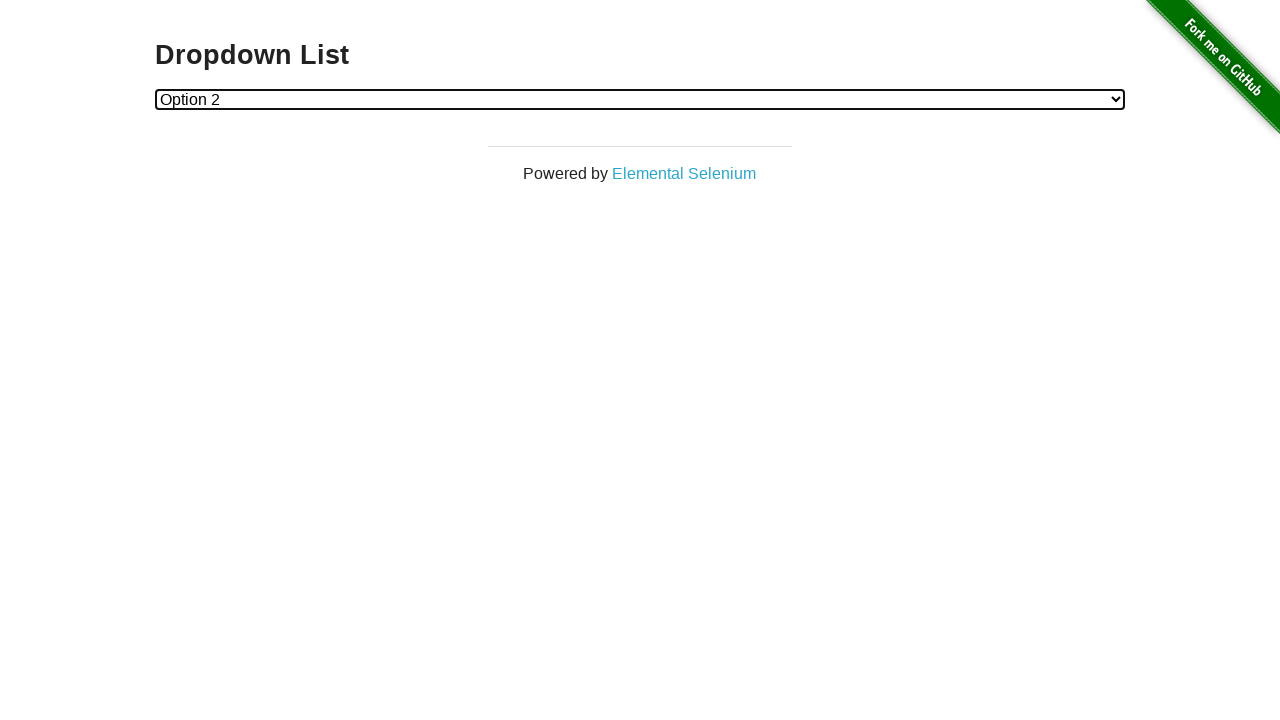